Tests the Key Presses page by pressing a keyboard key and verifying that the website correctly displays information about which key was pressed

Starting URL: https://the-internet.herokuapp.com/key_presses

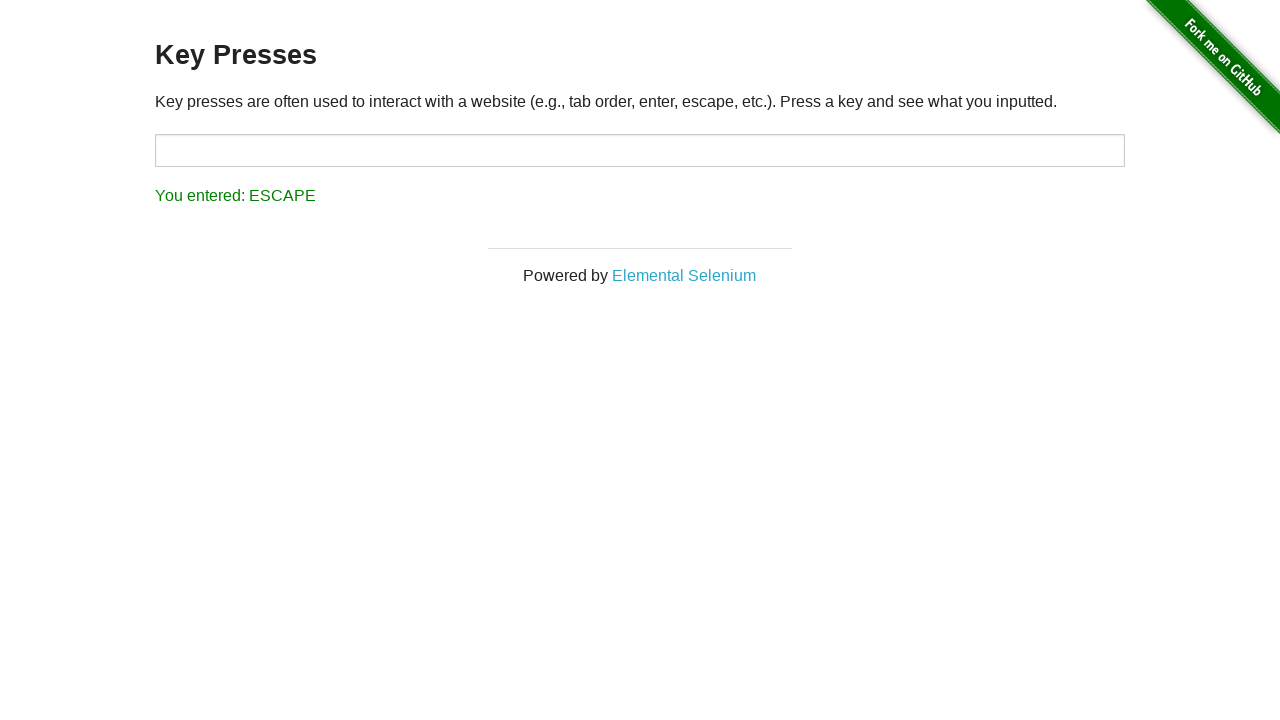

Waited for input field to be visible
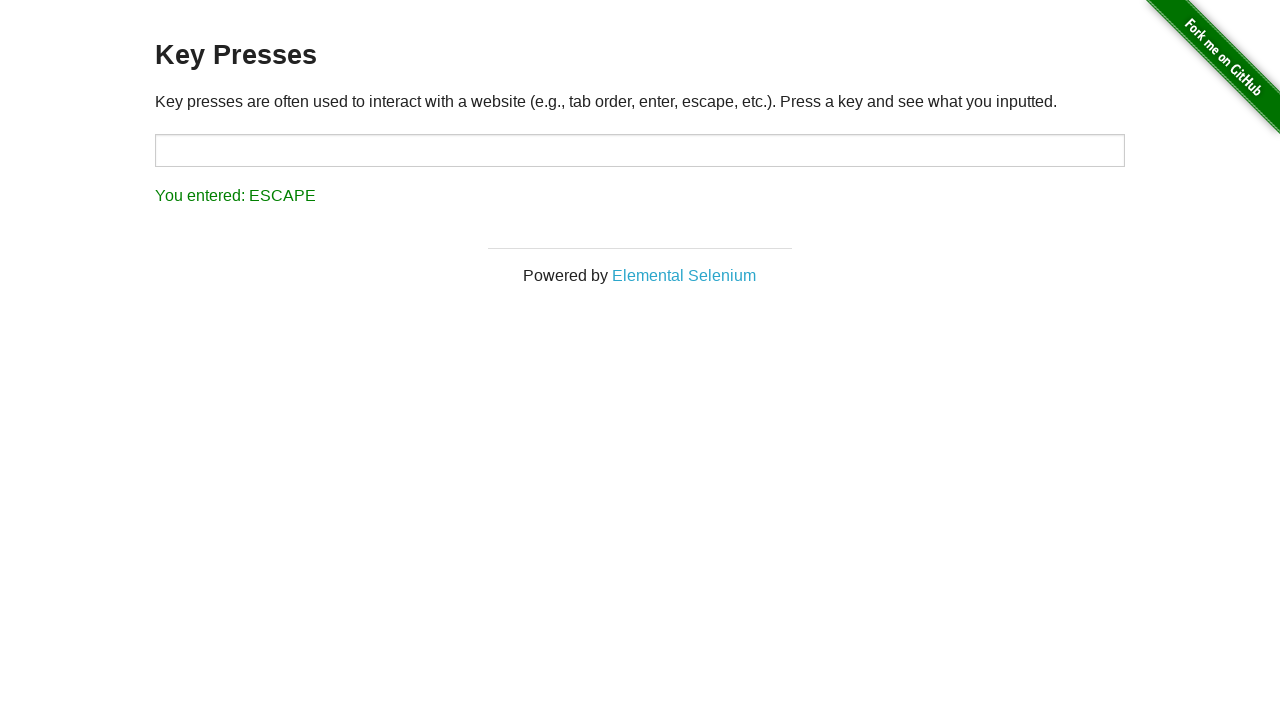

Pressed 'Q' key on the input field on #target
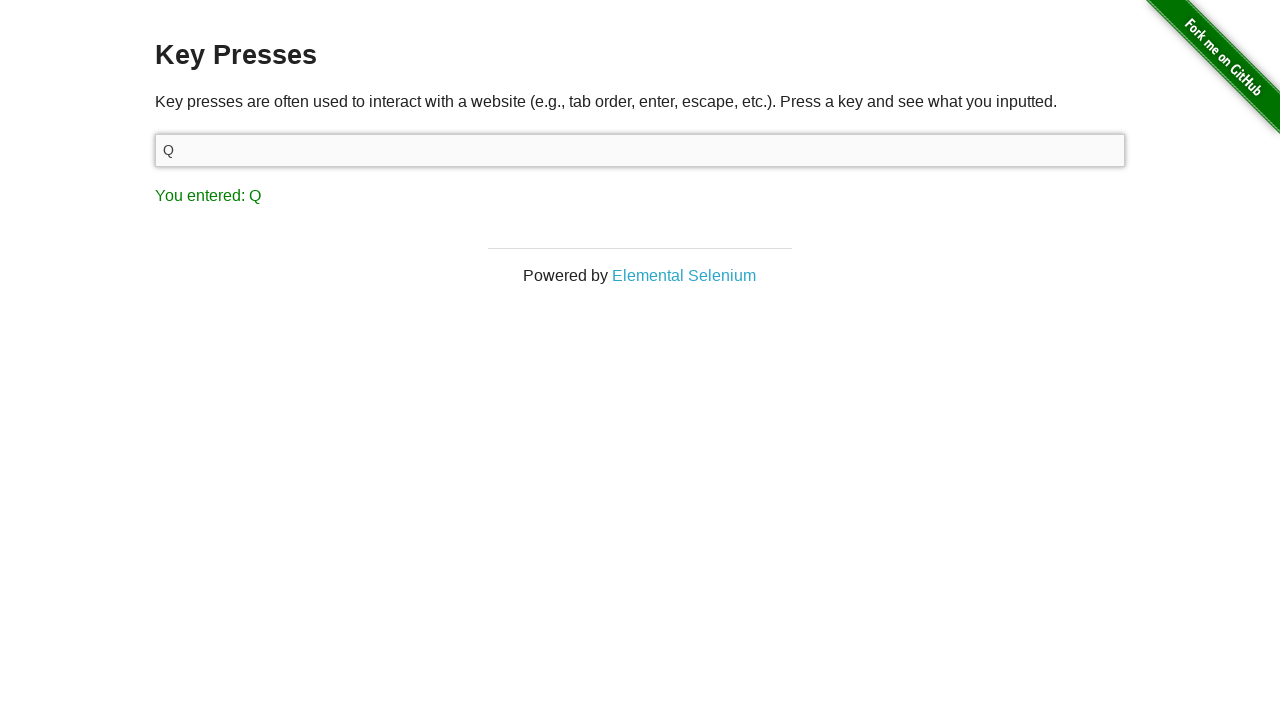

Result message appeared
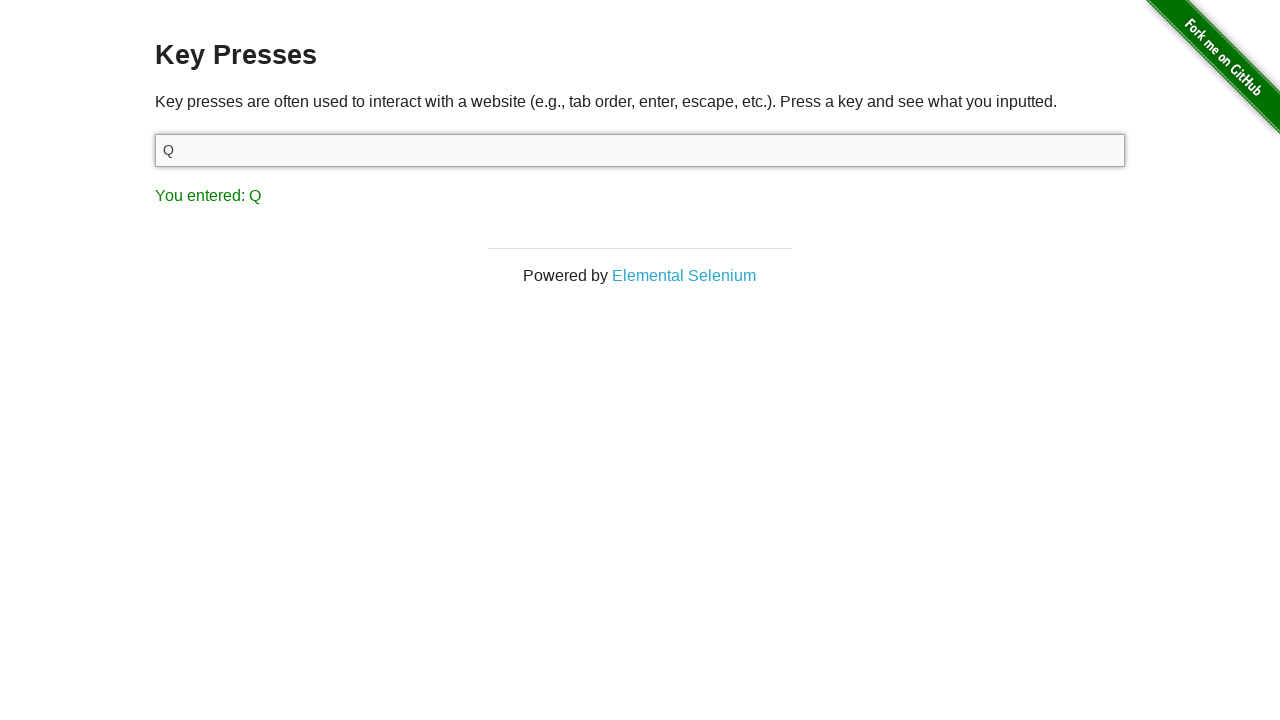

Verified that the result message shows 'You entered: Q'
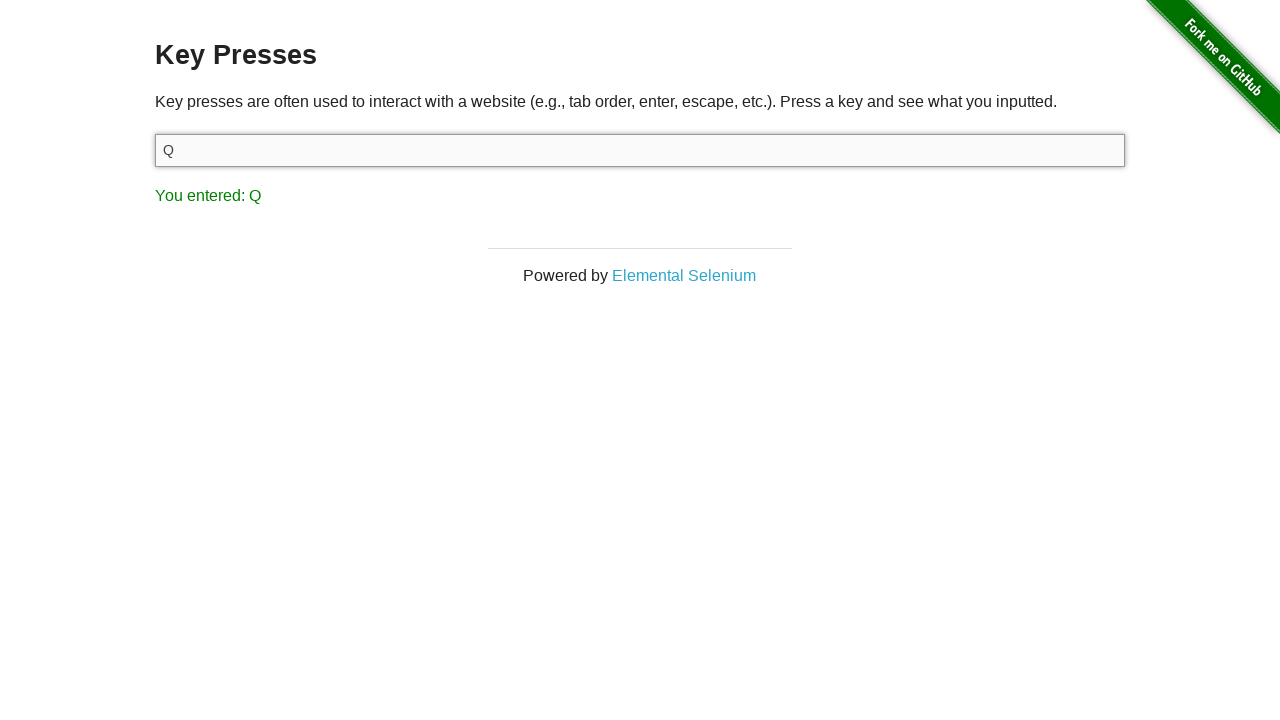

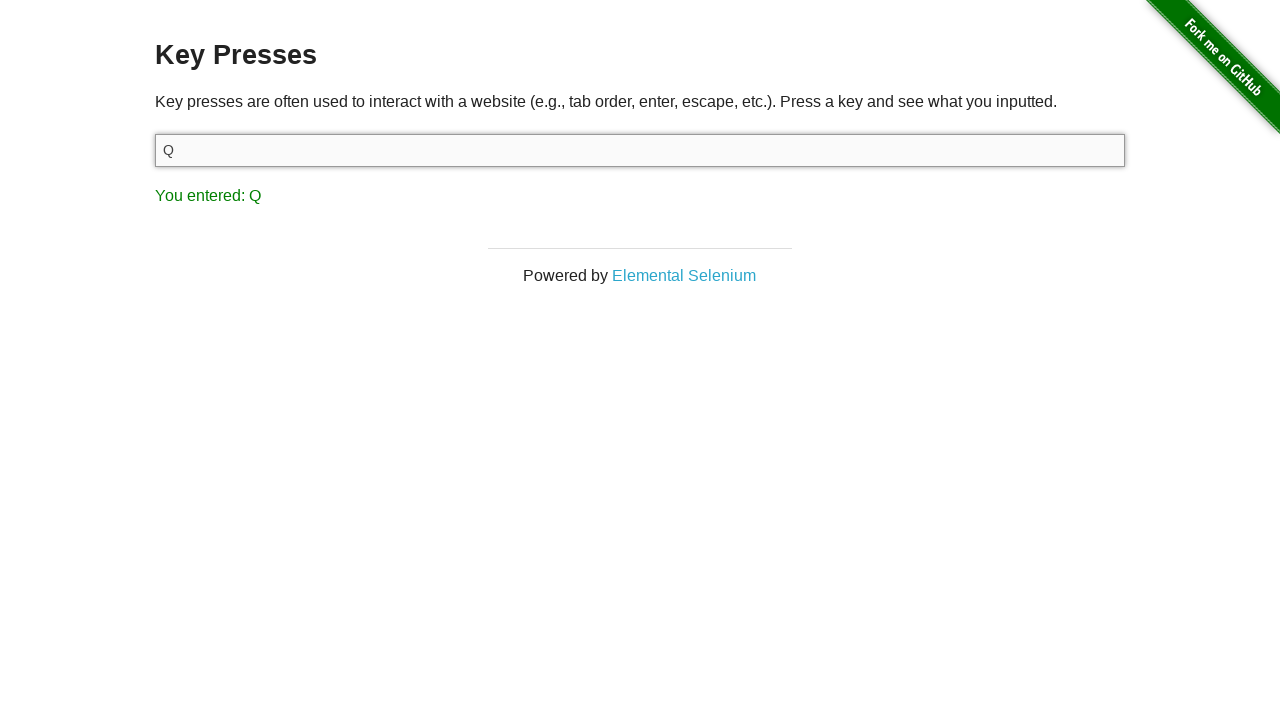